Navigates to an automation practice site and finds sibling elements using XPath to demonstrate sibling traversal in the DOM

Starting URL: https://rahulshettyacademy.com/AutomationPractice/

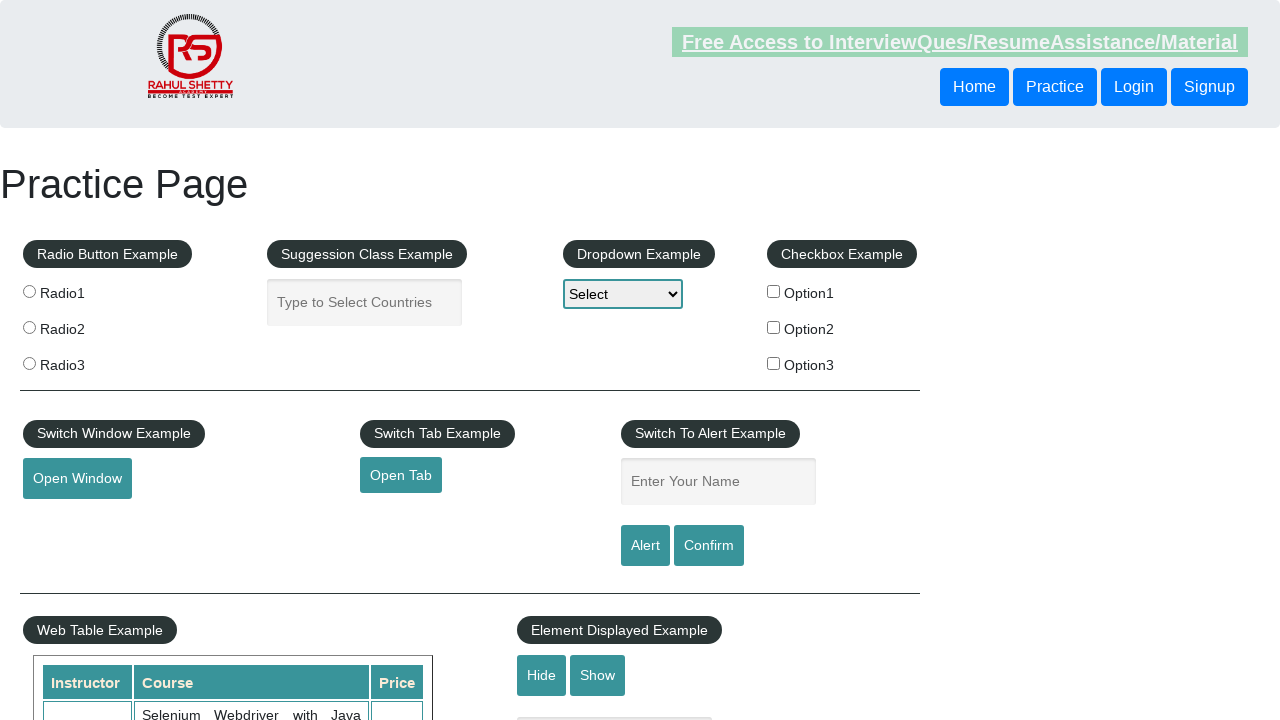

Navigated to automation practice site
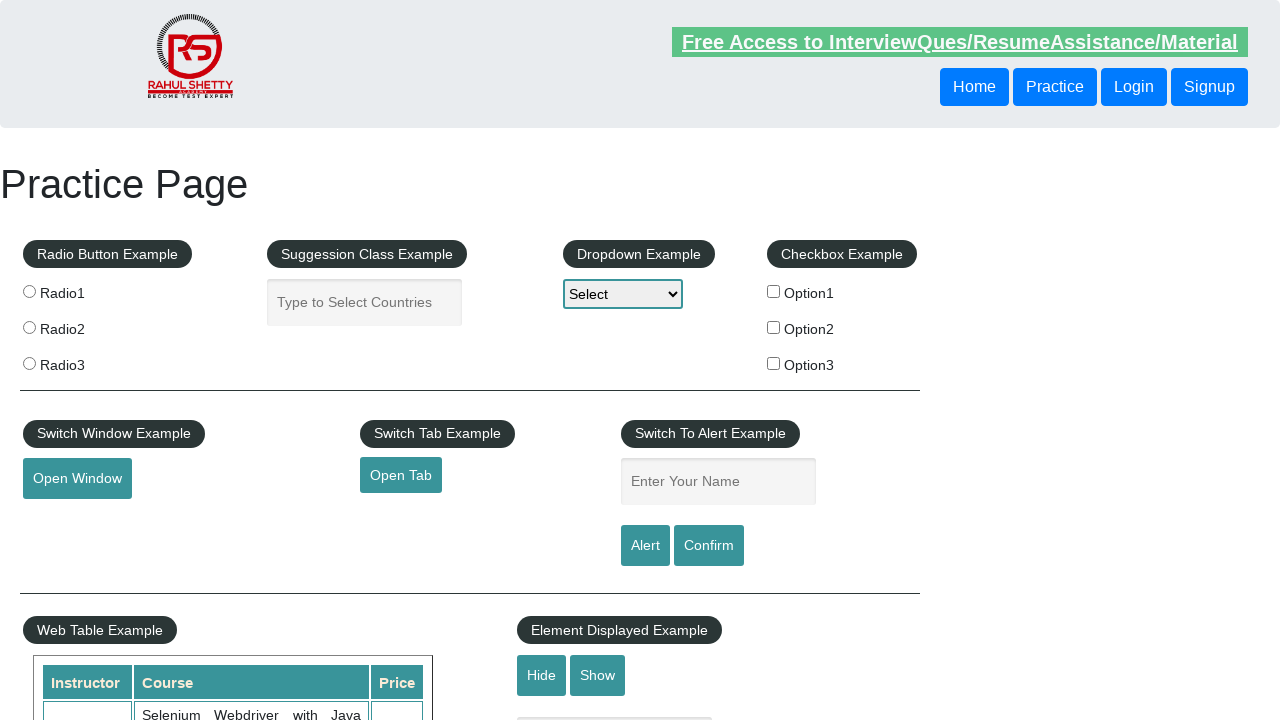

Located all sibling button elements using XPath following-sibling axis
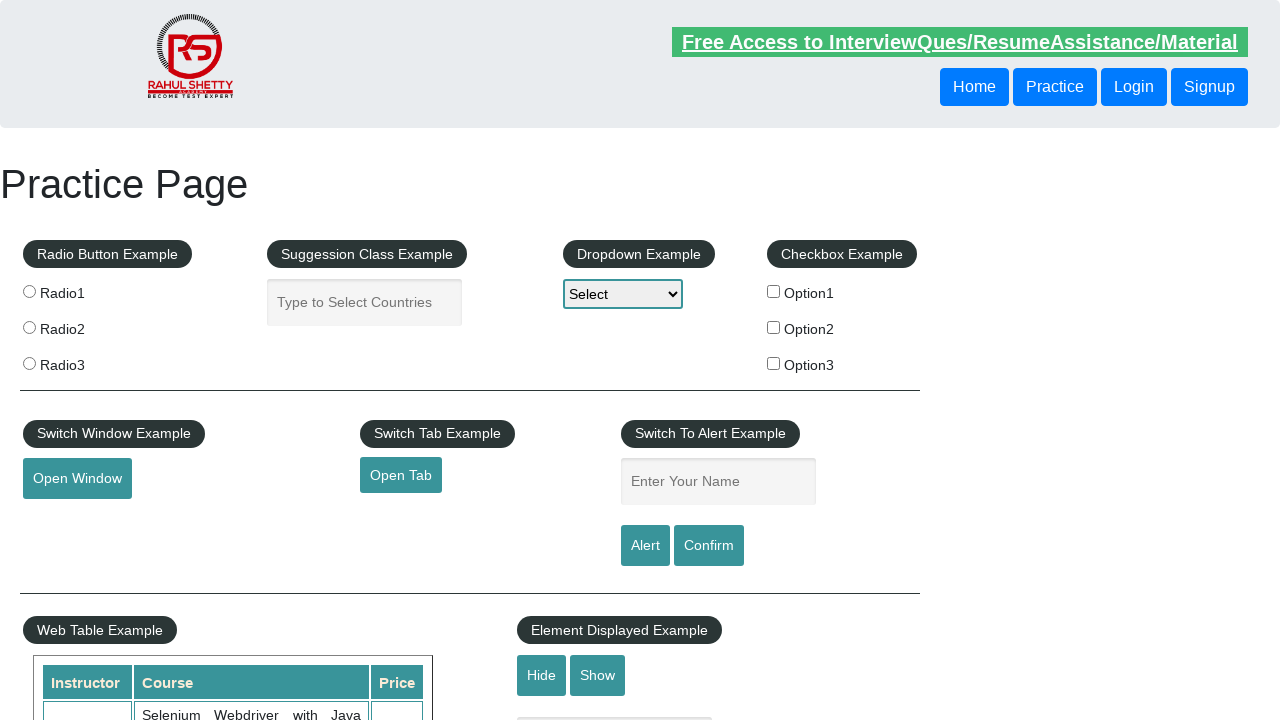

Retrieved text content from sibling button: 'Practice'
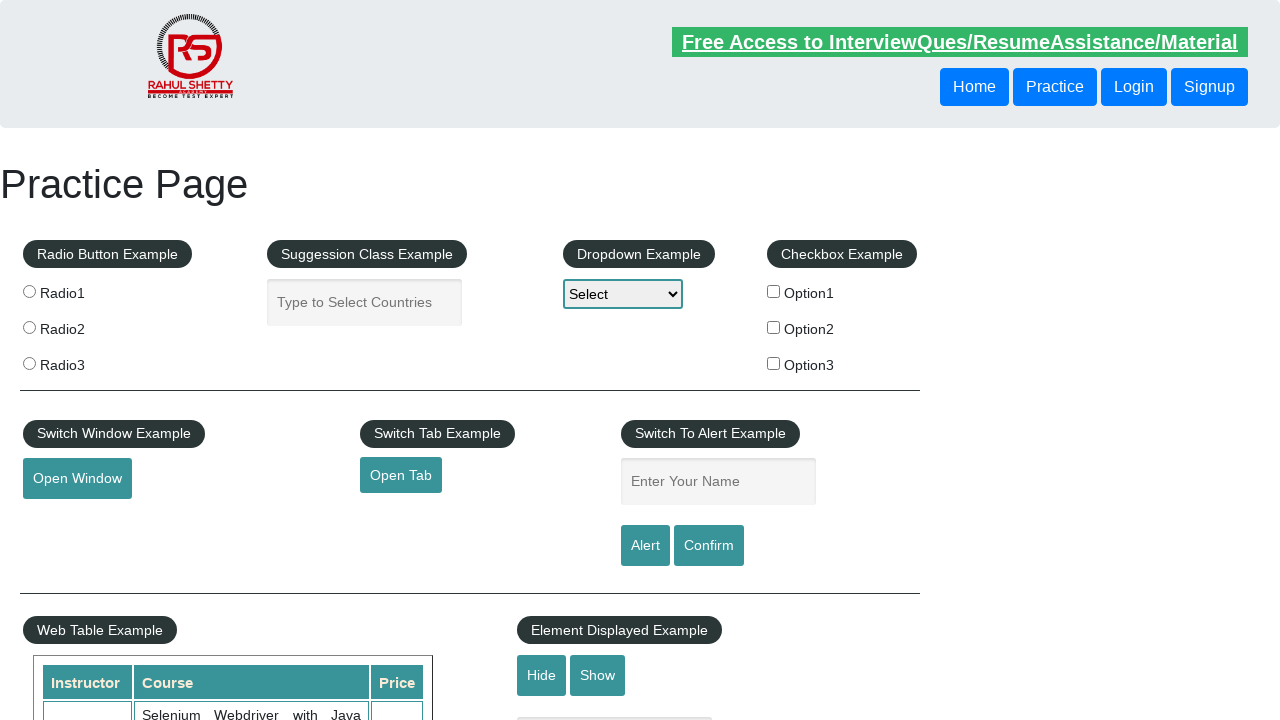

Retrieved text content from sibling button: 'Login'
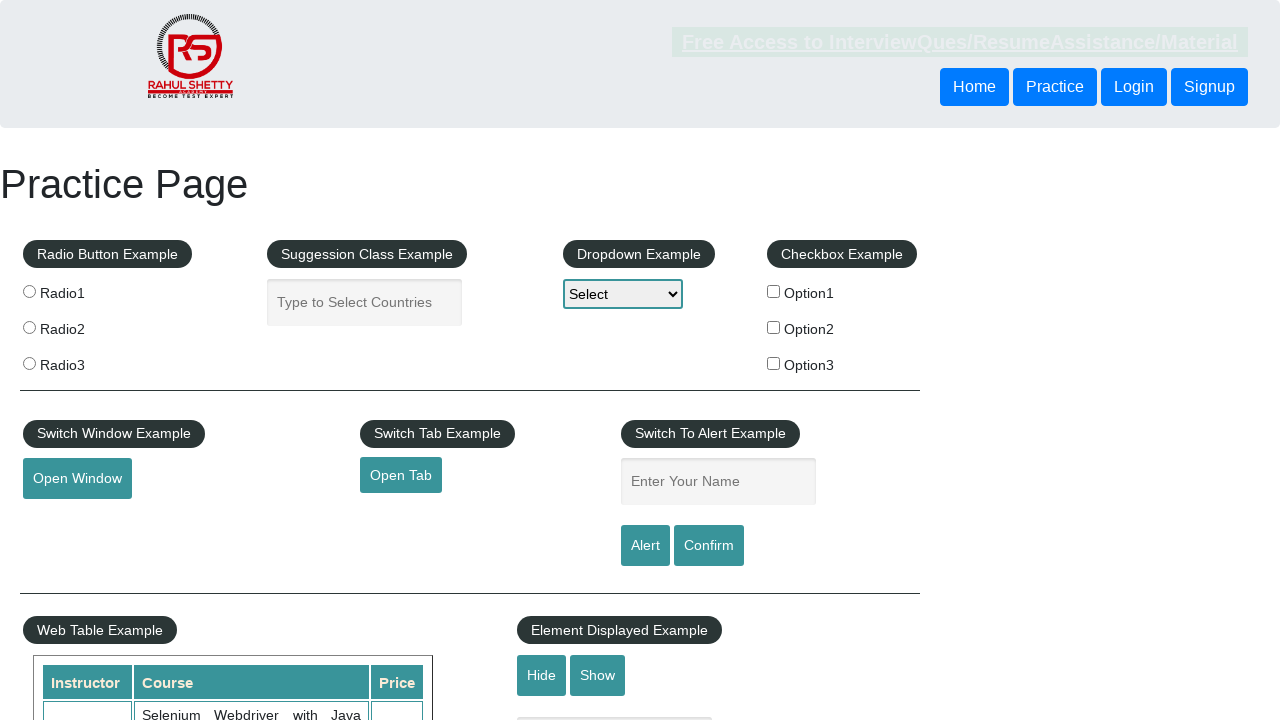

Retrieved text content from sibling button: 'Signup'
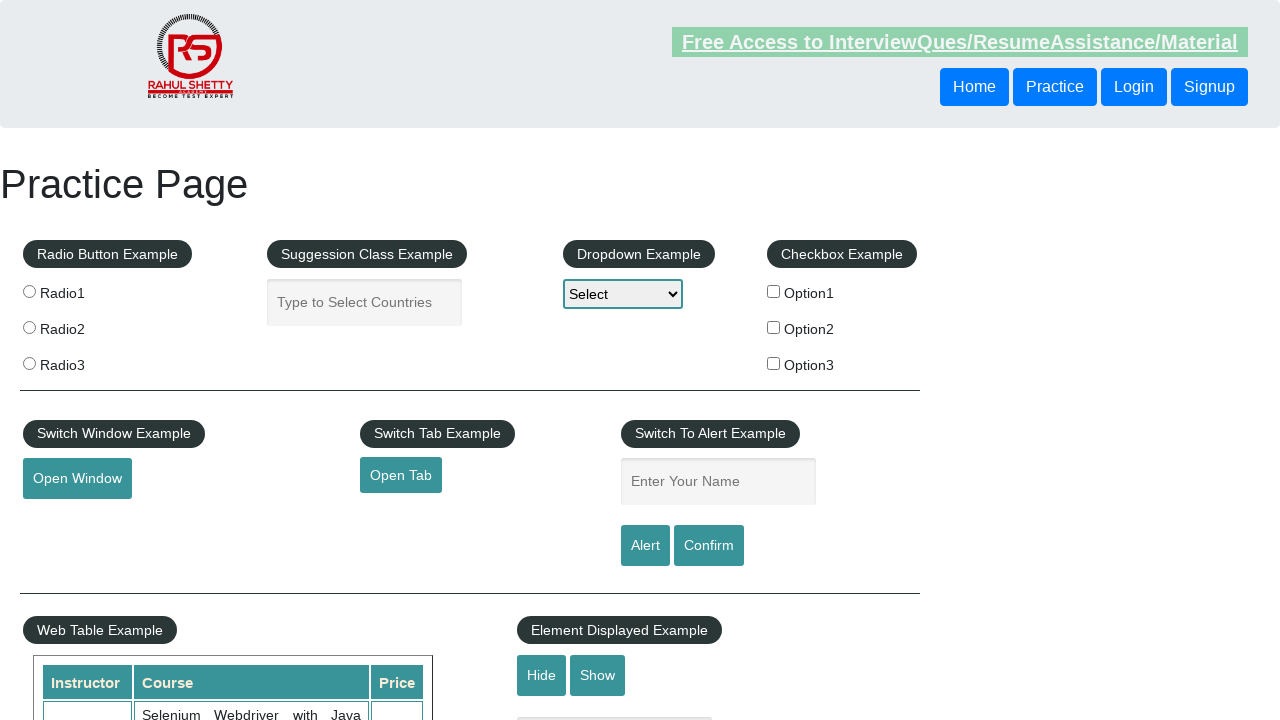

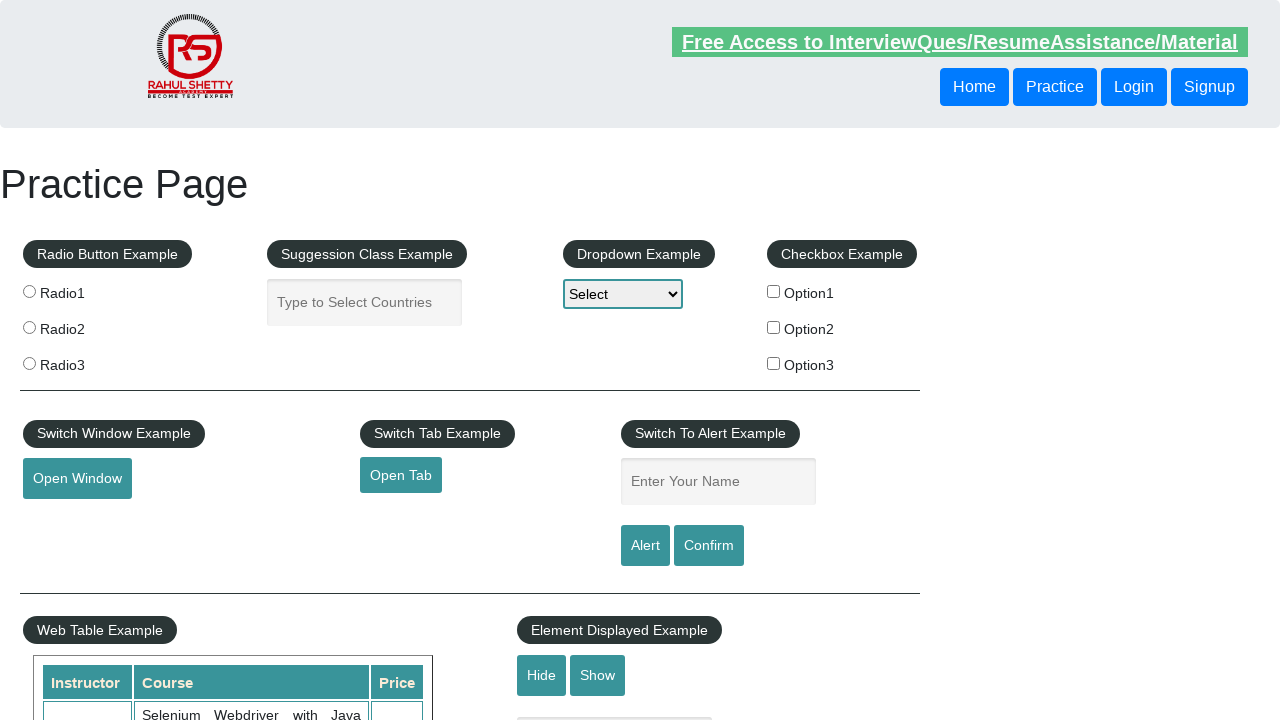